Tests entering a number in an input field, clicking a result button to display the entered number, and then clearing the result using the clear button.

Starting URL: https://kristinek.github.io/site/examples/actions

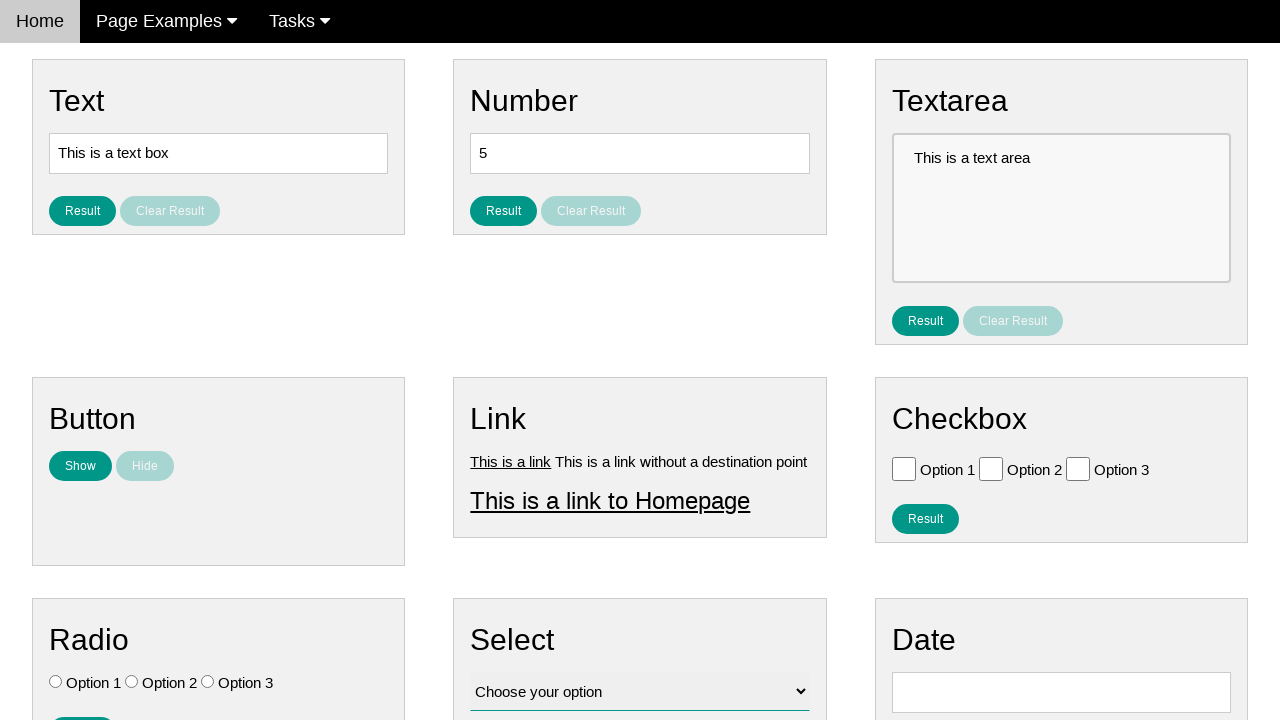

Cleared the number input field on #number
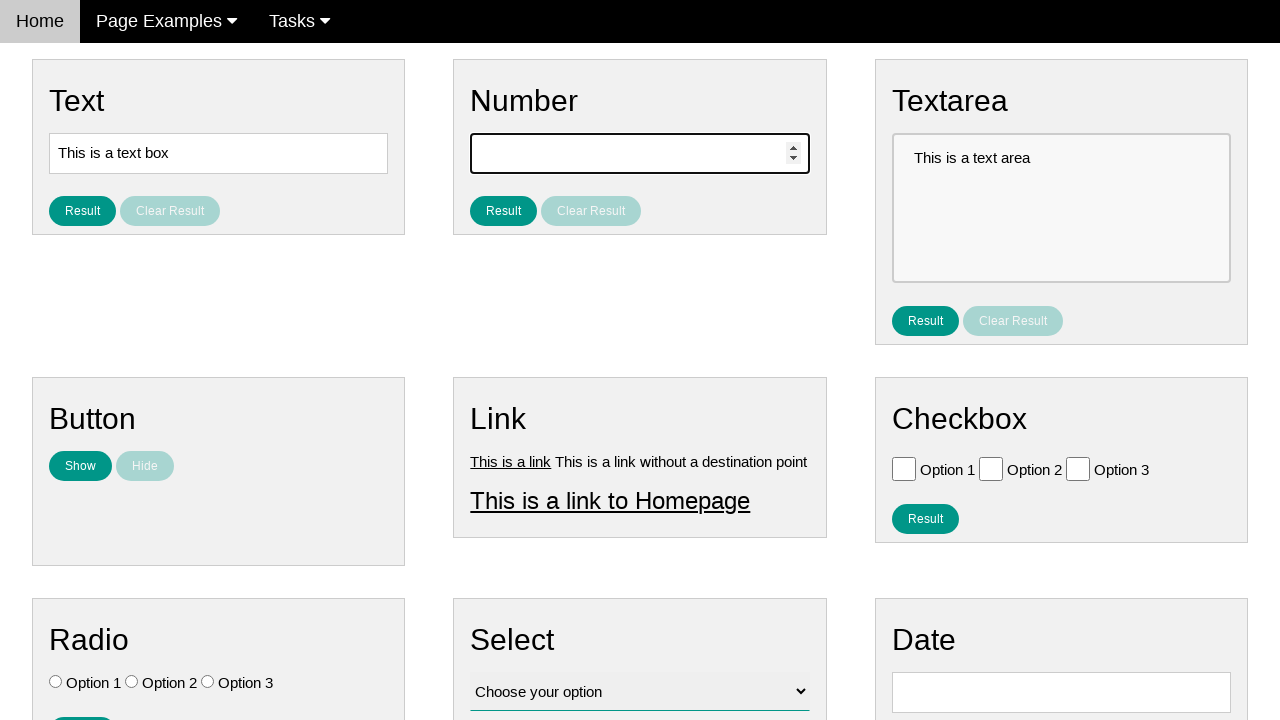

Entered number '4' in the input field on #number
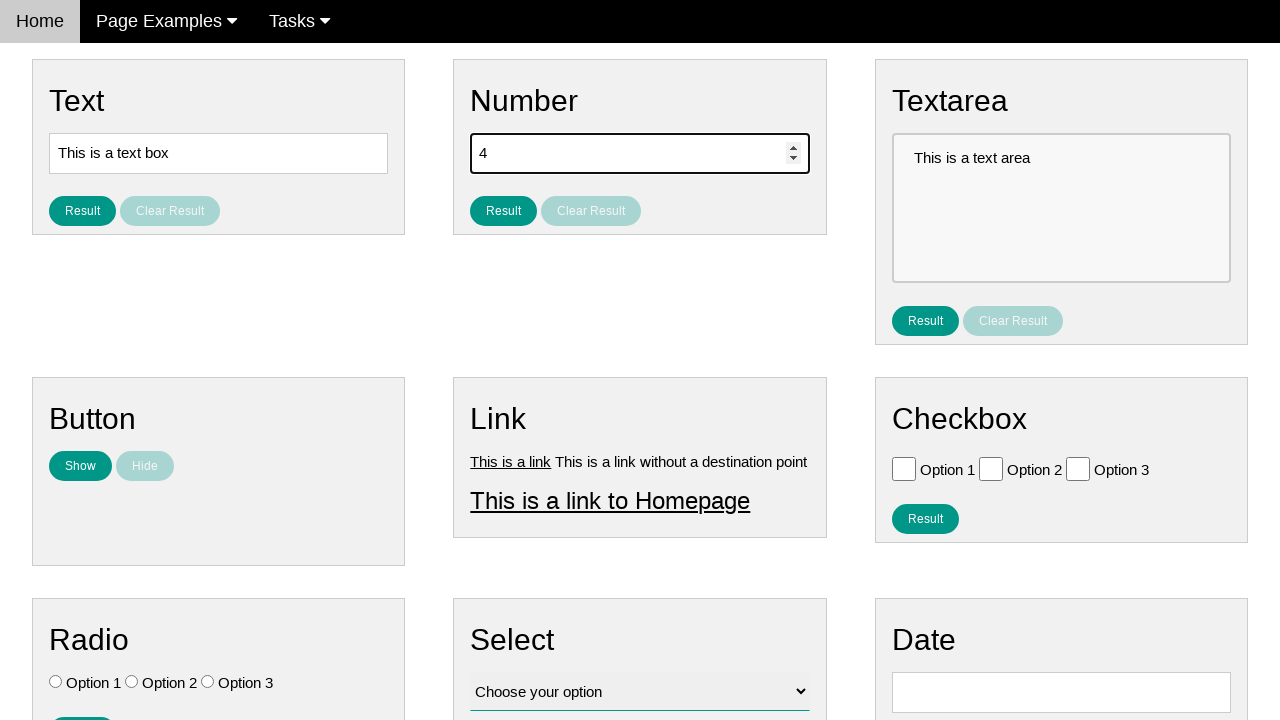

Clicked the Result button to display the entered number at (504, 211) on #result_button_number
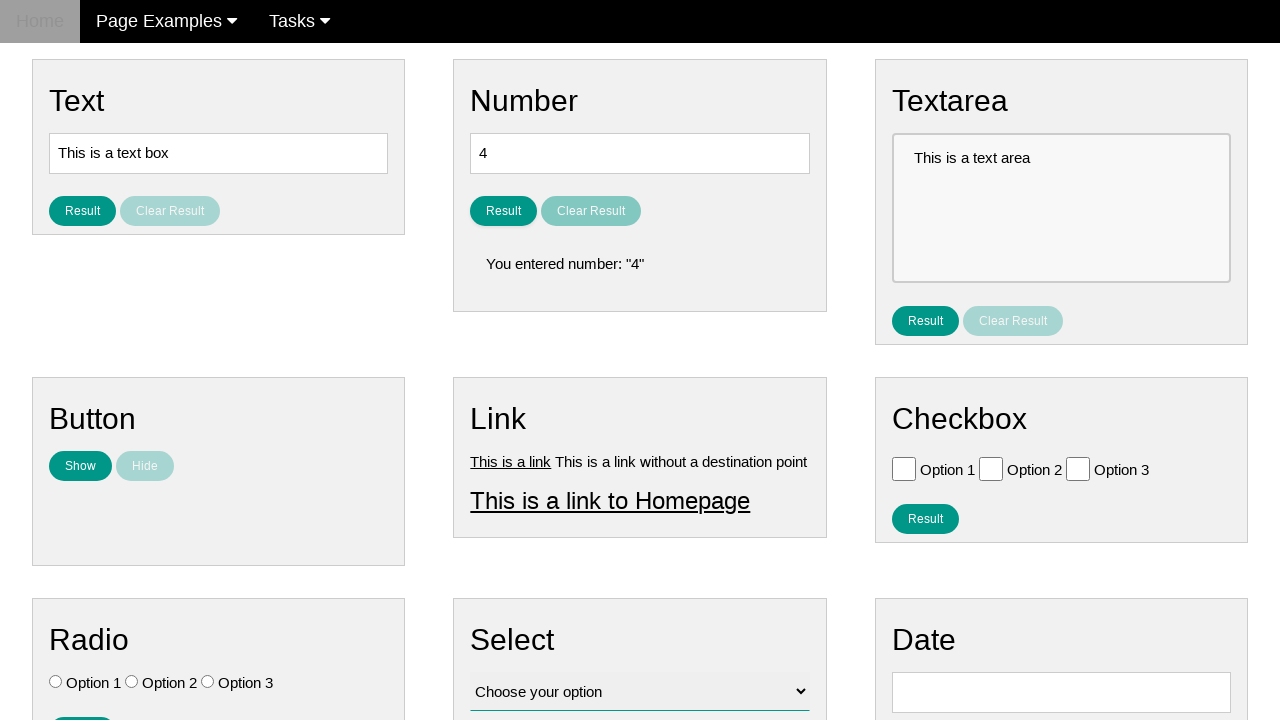

Result number element loaded and displayed
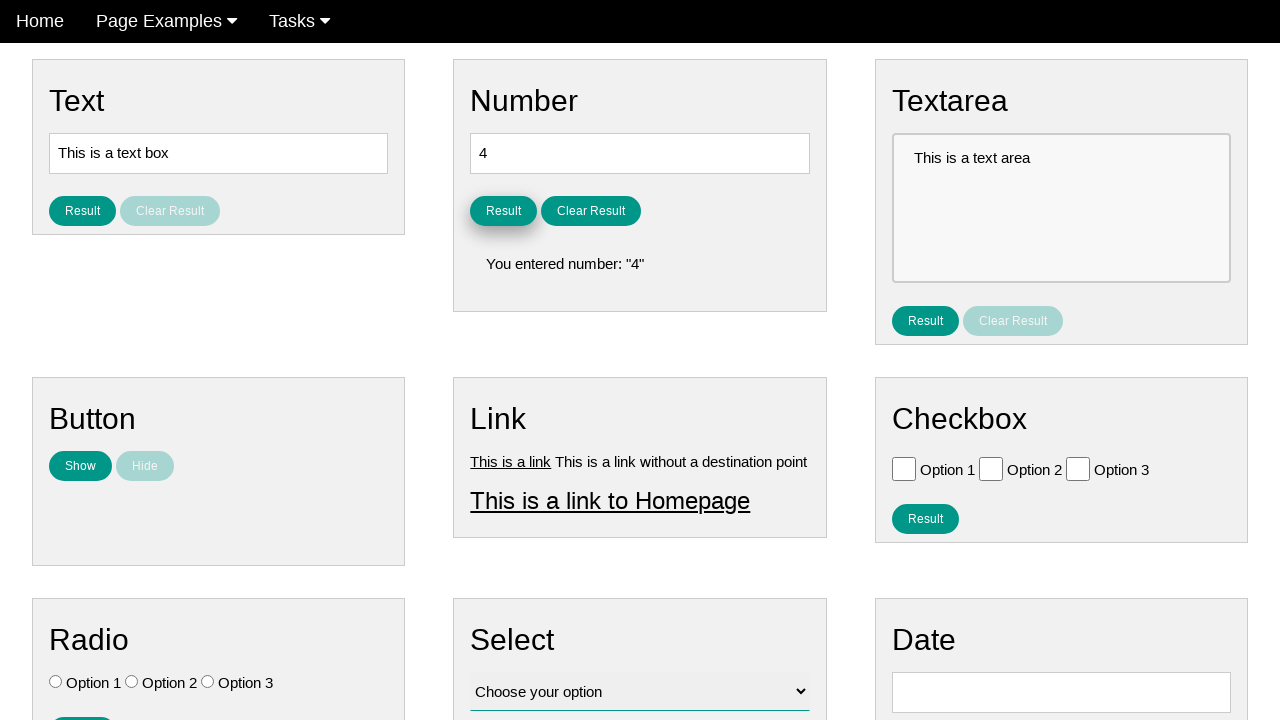

Clicked the Clear Result button to clear the displayed number at (591, 211) on #clear_result_button_number
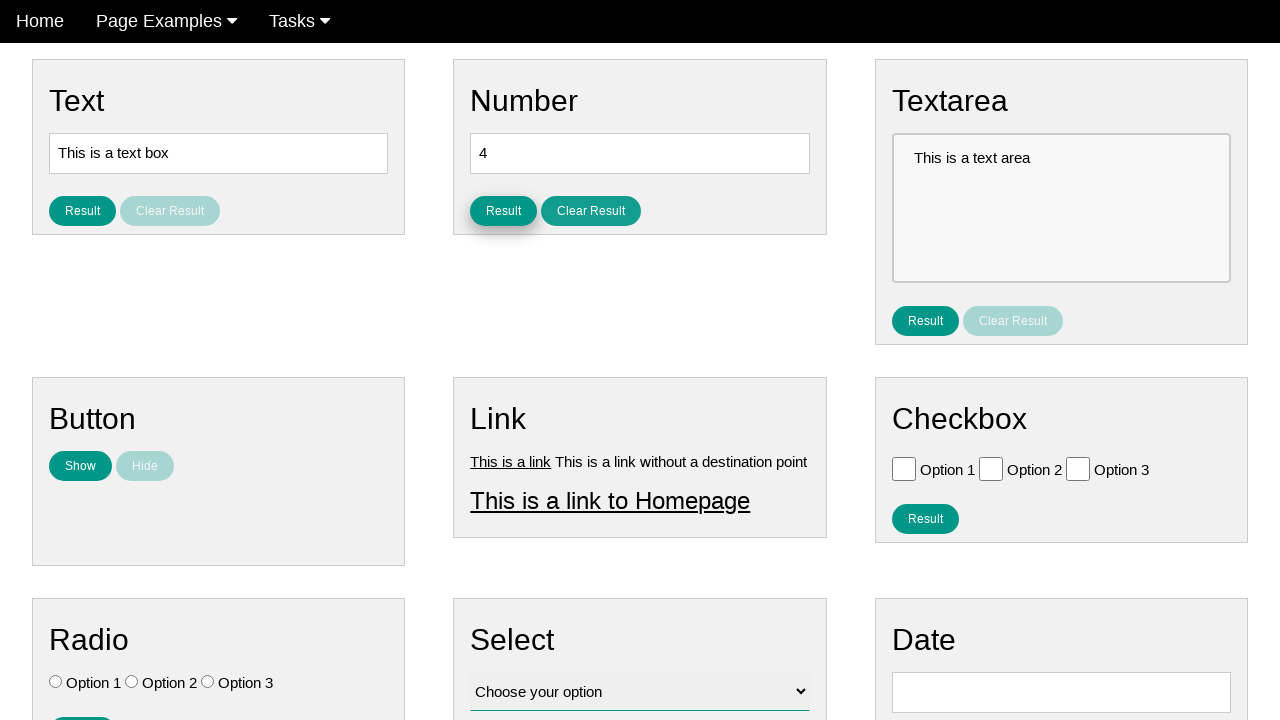

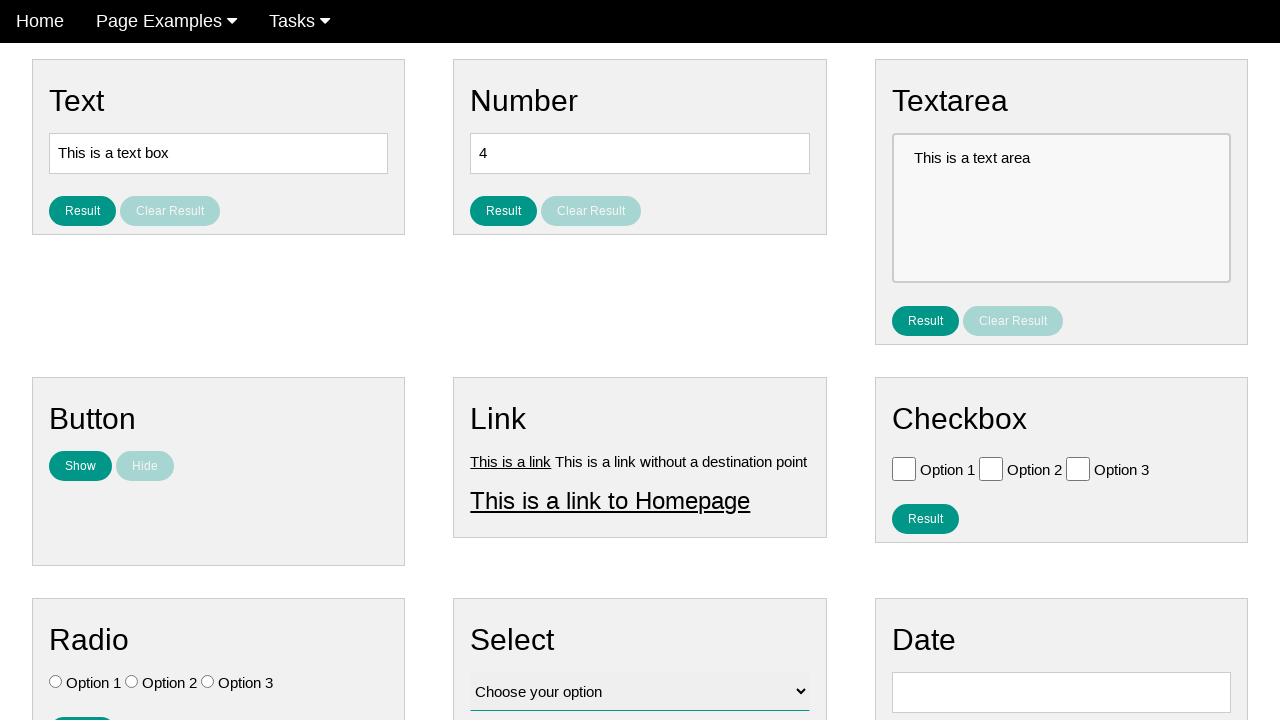